Tests drag and drop functionality on jQuery UI demo page by dragging an element from one position to another within an iframe

Starting URL: https://jqueryui.com/droppable/

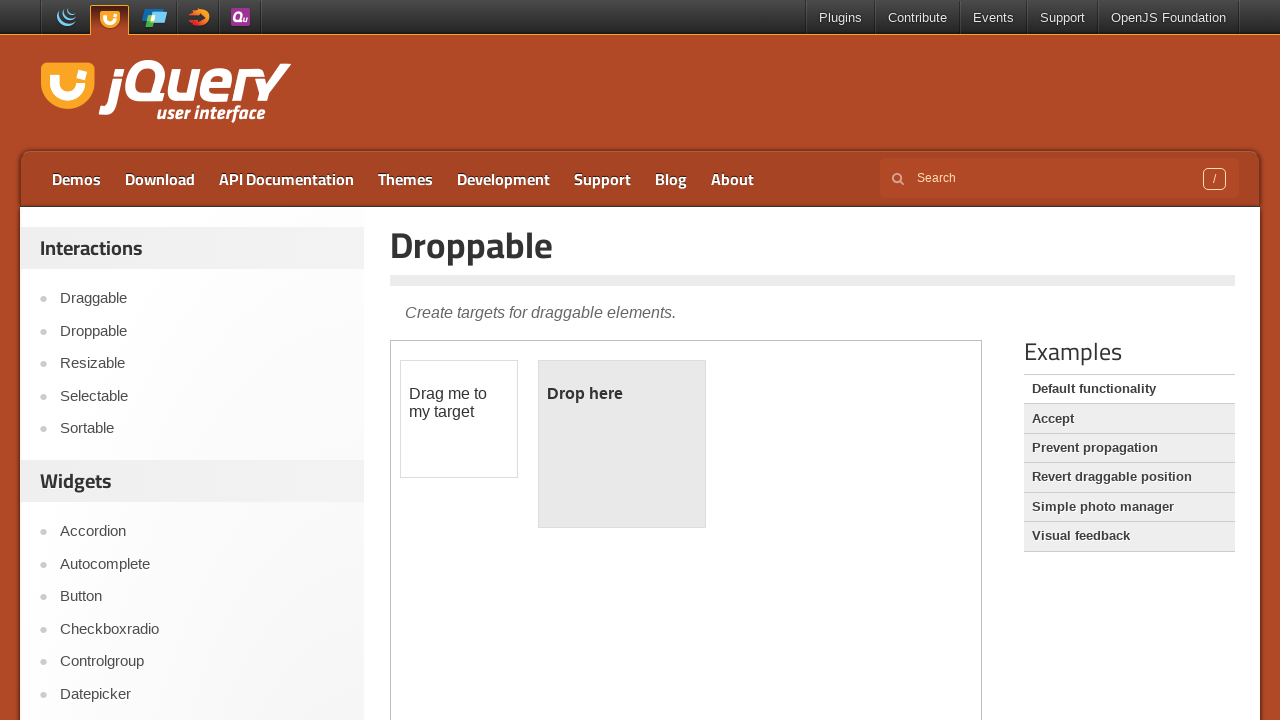

Located the iframe containing the drag and drop demo
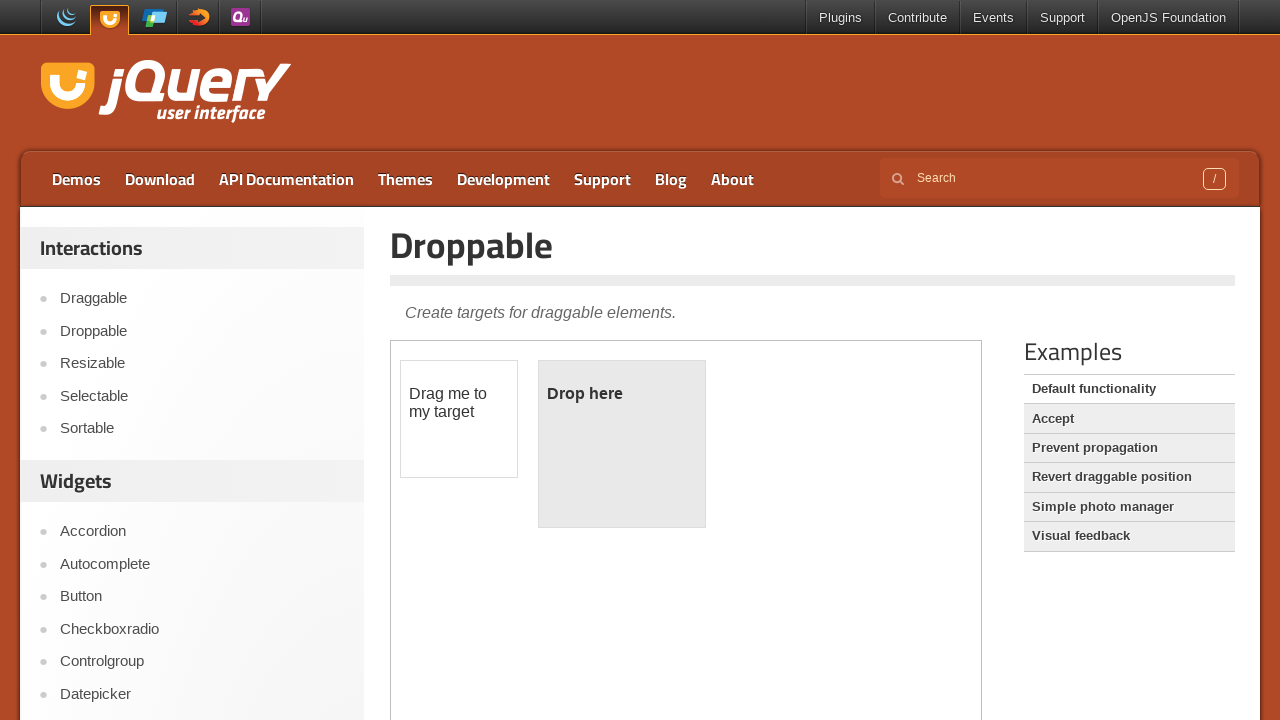

Located the draggable element
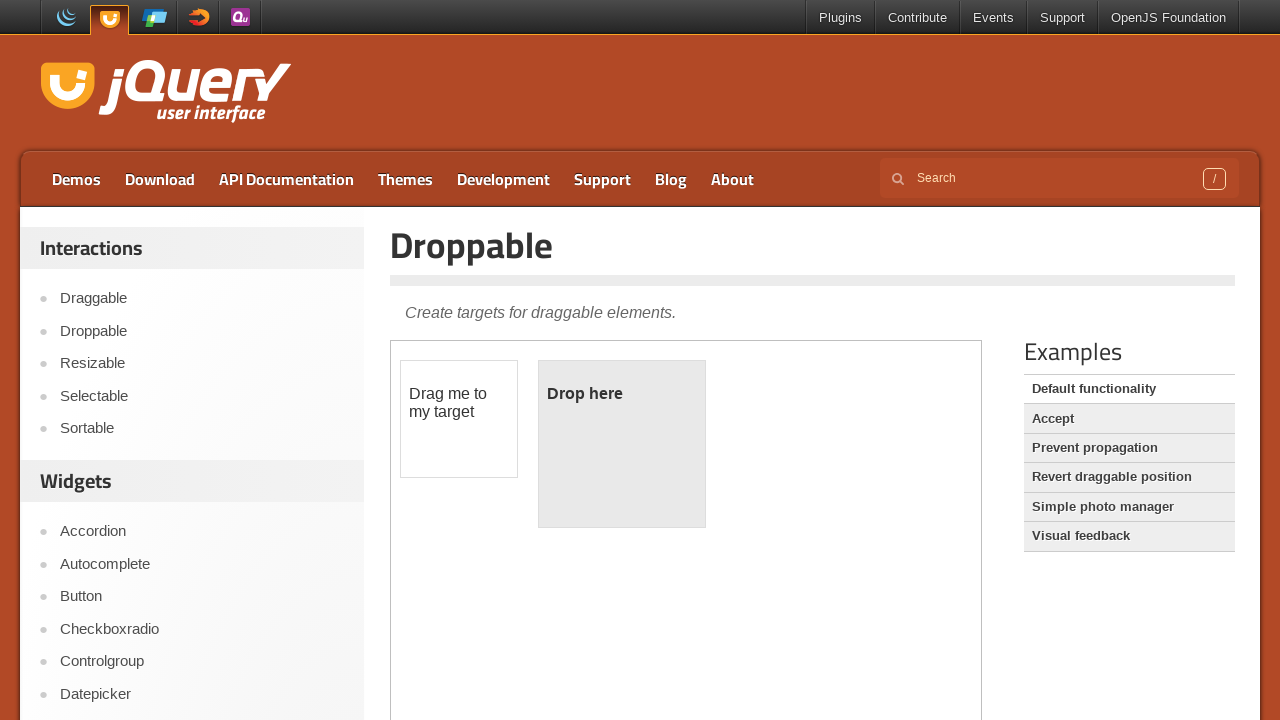

Located the droppable target element
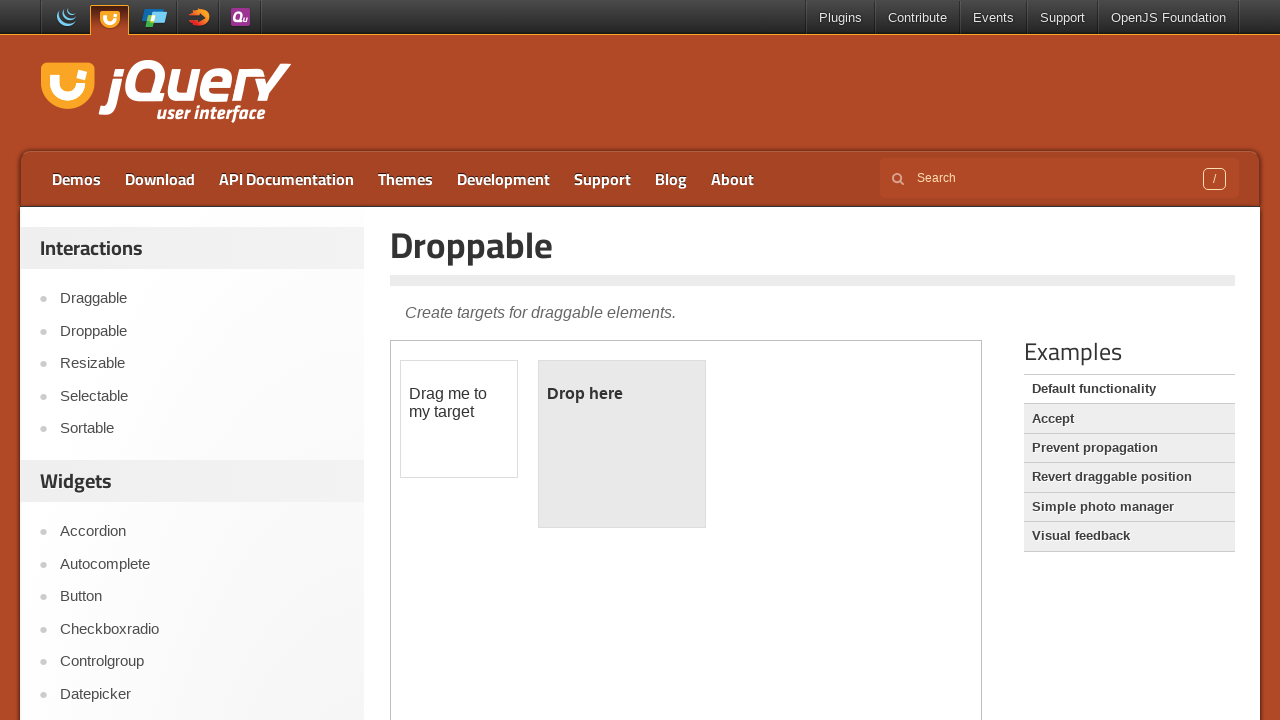

Dragged element from draggable position to droppable target at (622, 444)
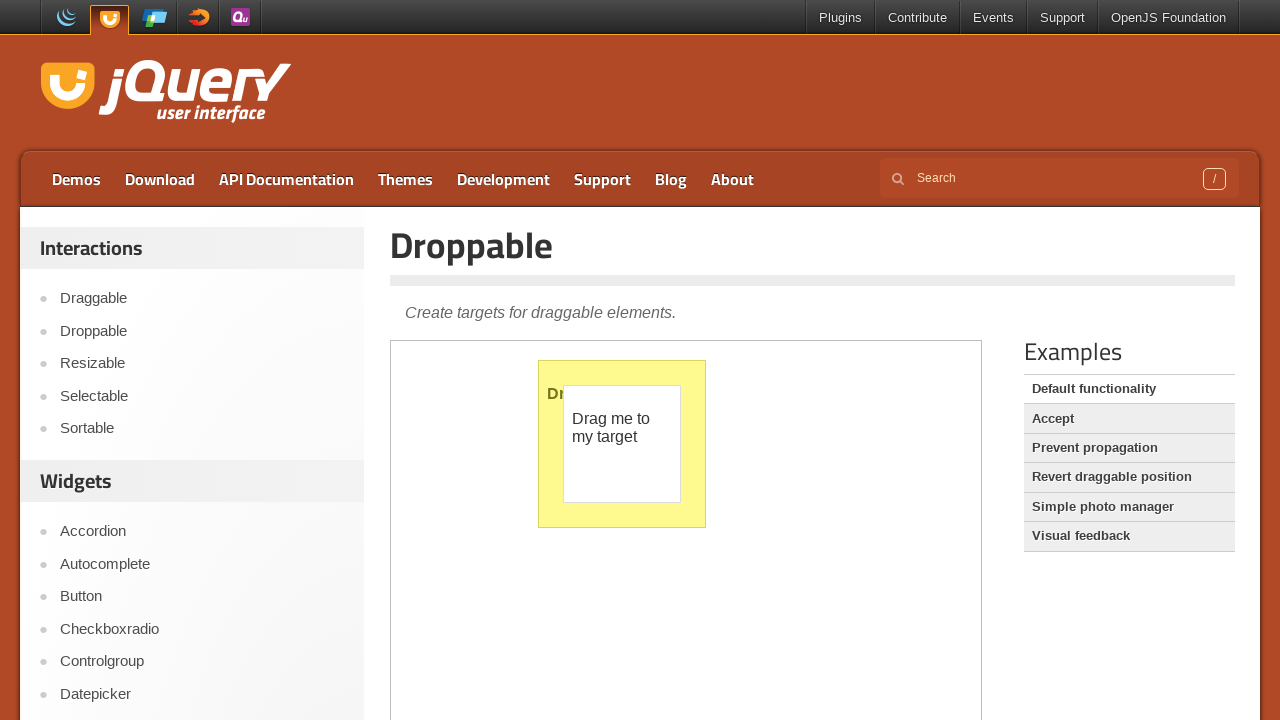

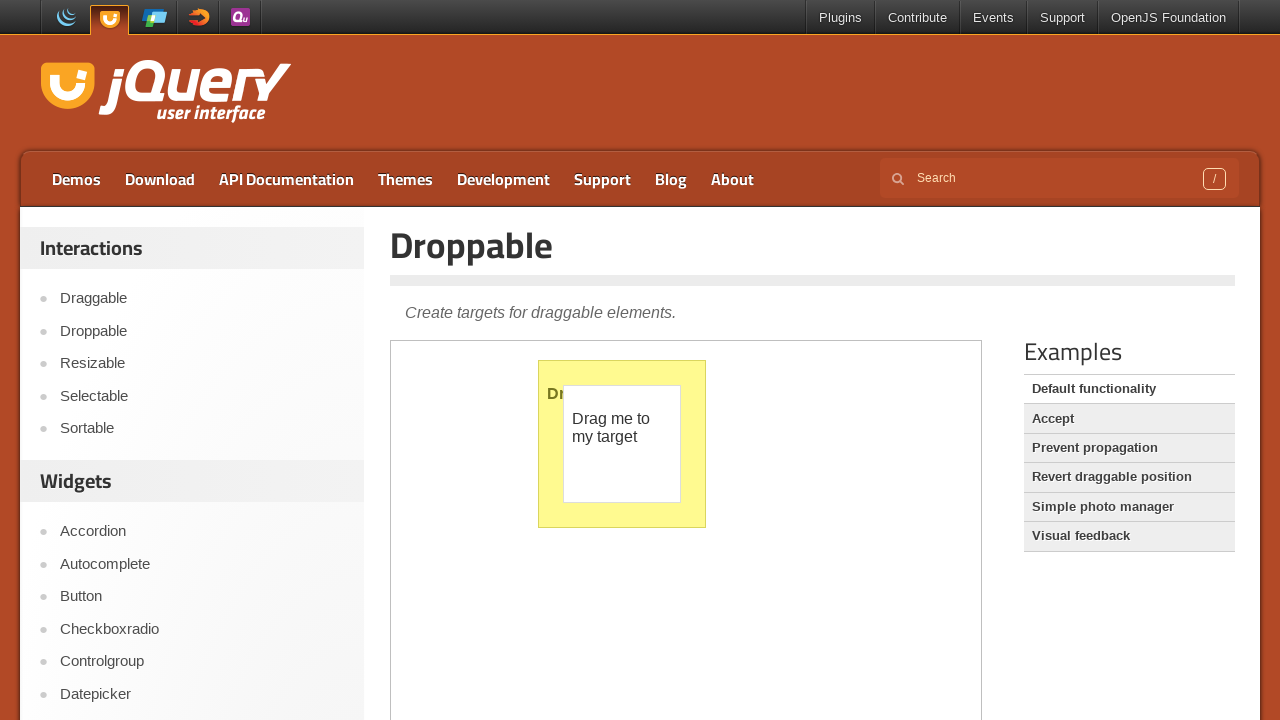